Tests Syncfusion Angular dropdown list component by selecting sports options

Starting URL: https://ej2.syncfusion.com/angular/demos/?_ga=2.262049992.437420821.1575083417-524628264.1575083417#/material/drop-down-list/data-binding

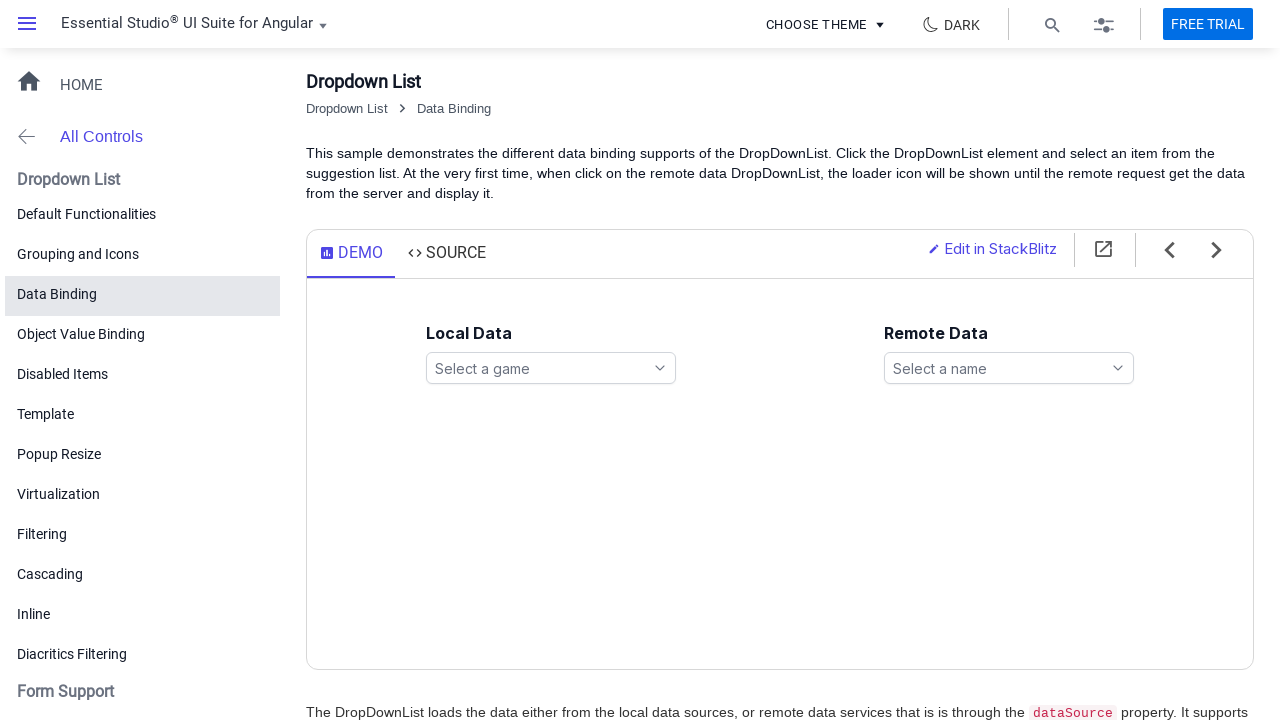

Clicked games dropdown to open list at (551, 368) on ejs-dropdownlist#games span
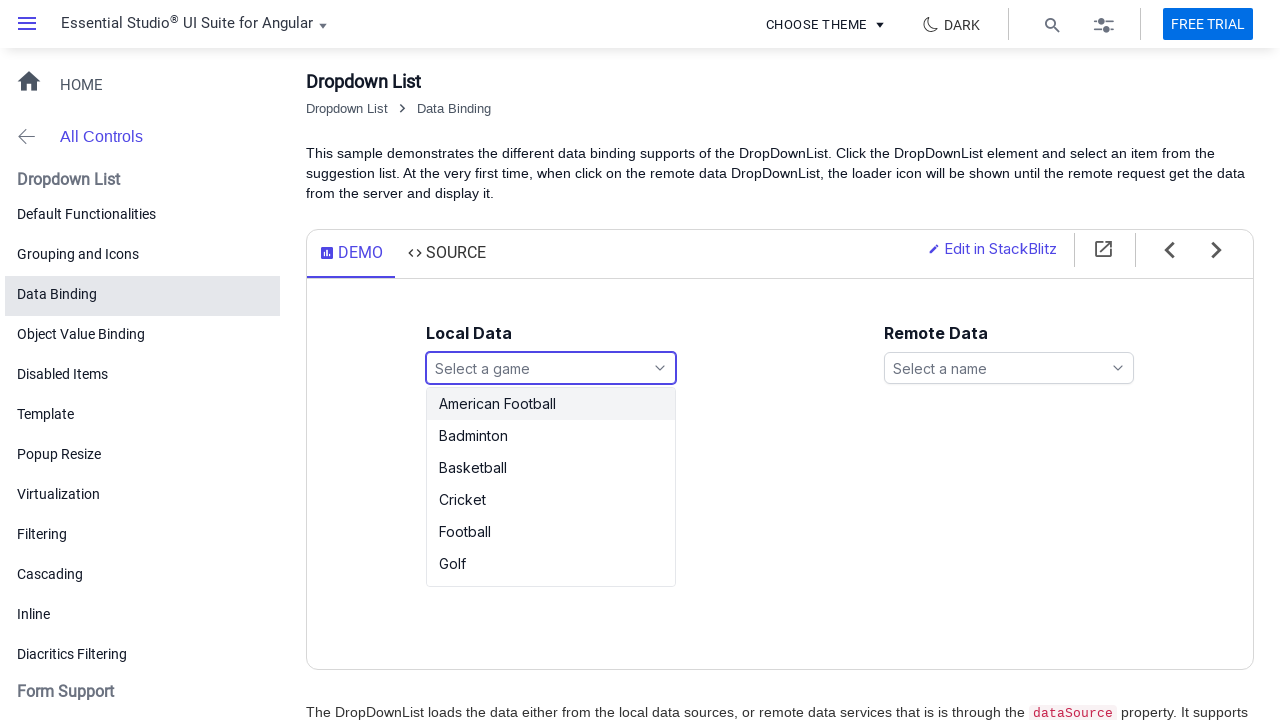

Dropdown options loaded
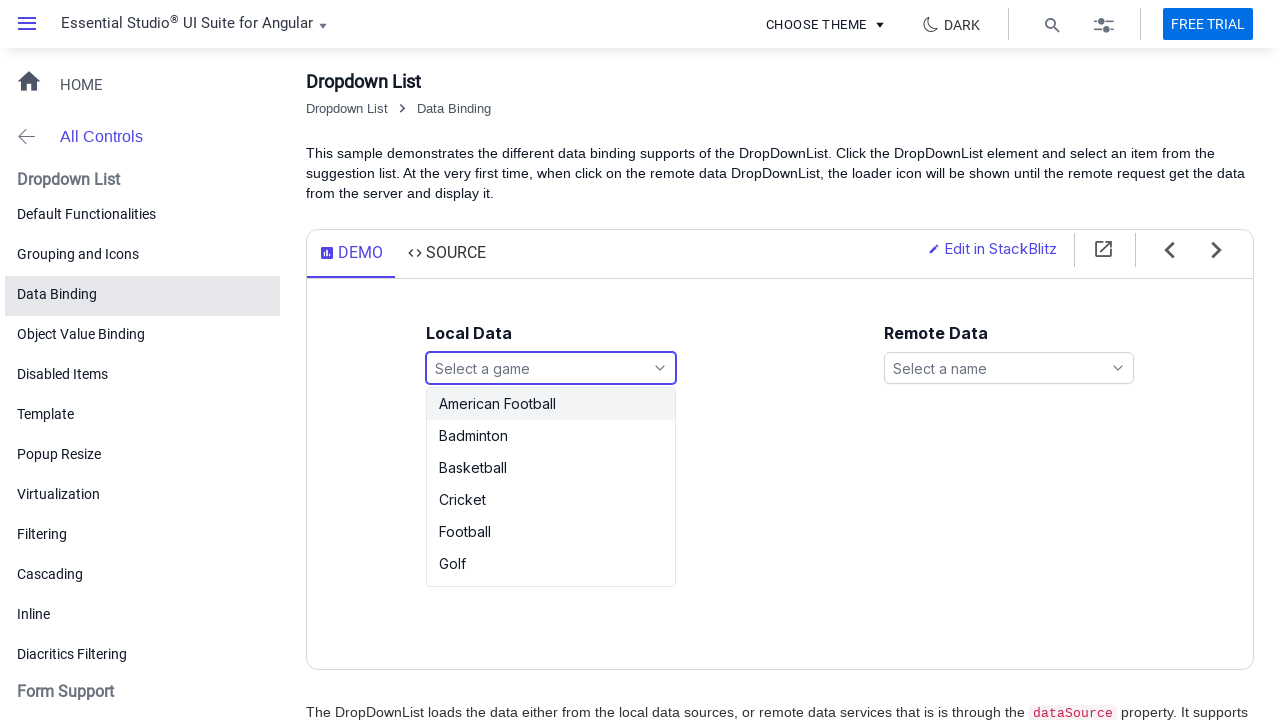

Selected Football from sports options at (551, 404) on ul#games_options li:has-text('Football')
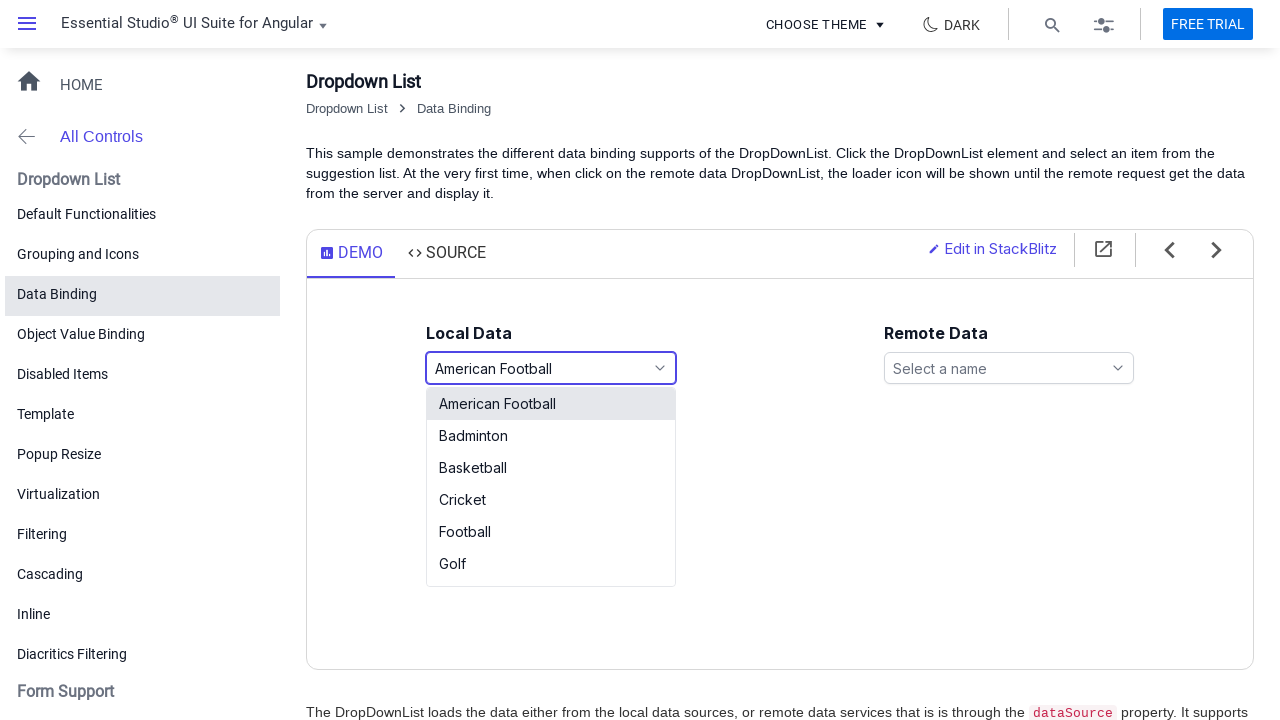

Clicked games dropdown to open list again at (551, 368) on ejs-dropdownlist#games span
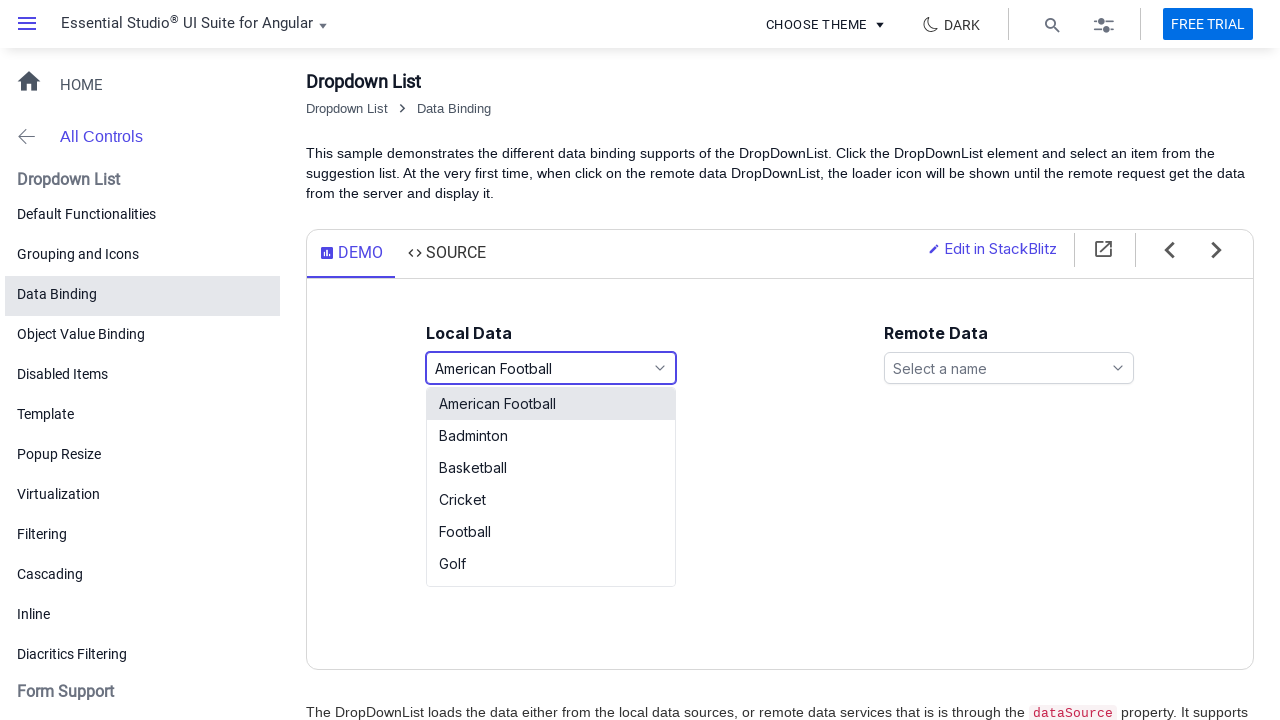

Dropdown options loaded
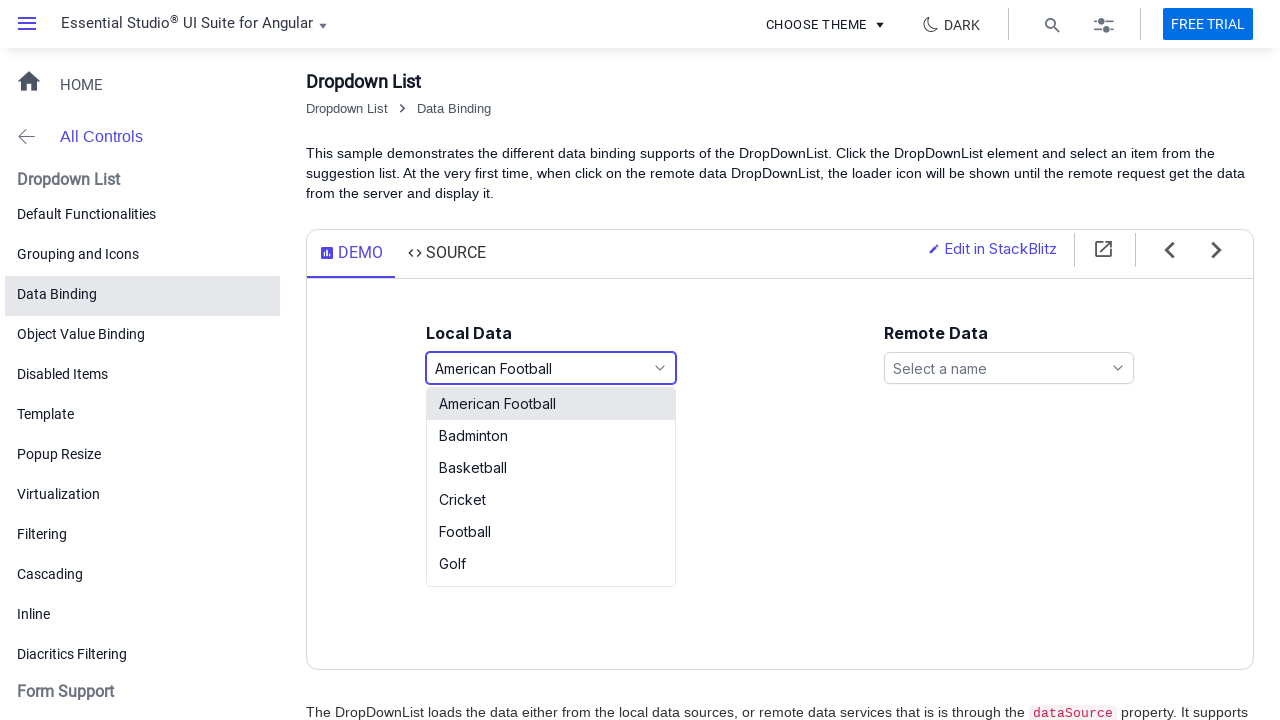

Selected Tennis from sports options at (551, 570) on ul#games_options li:has-text('Tennis')
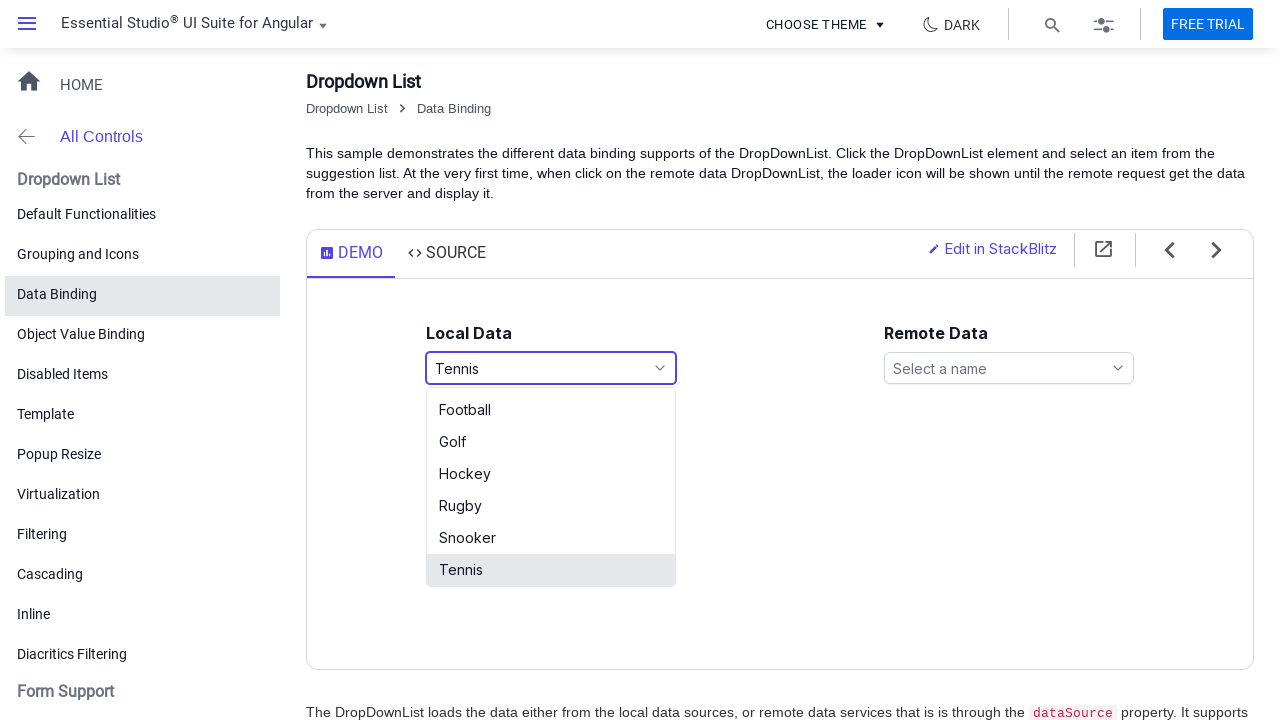

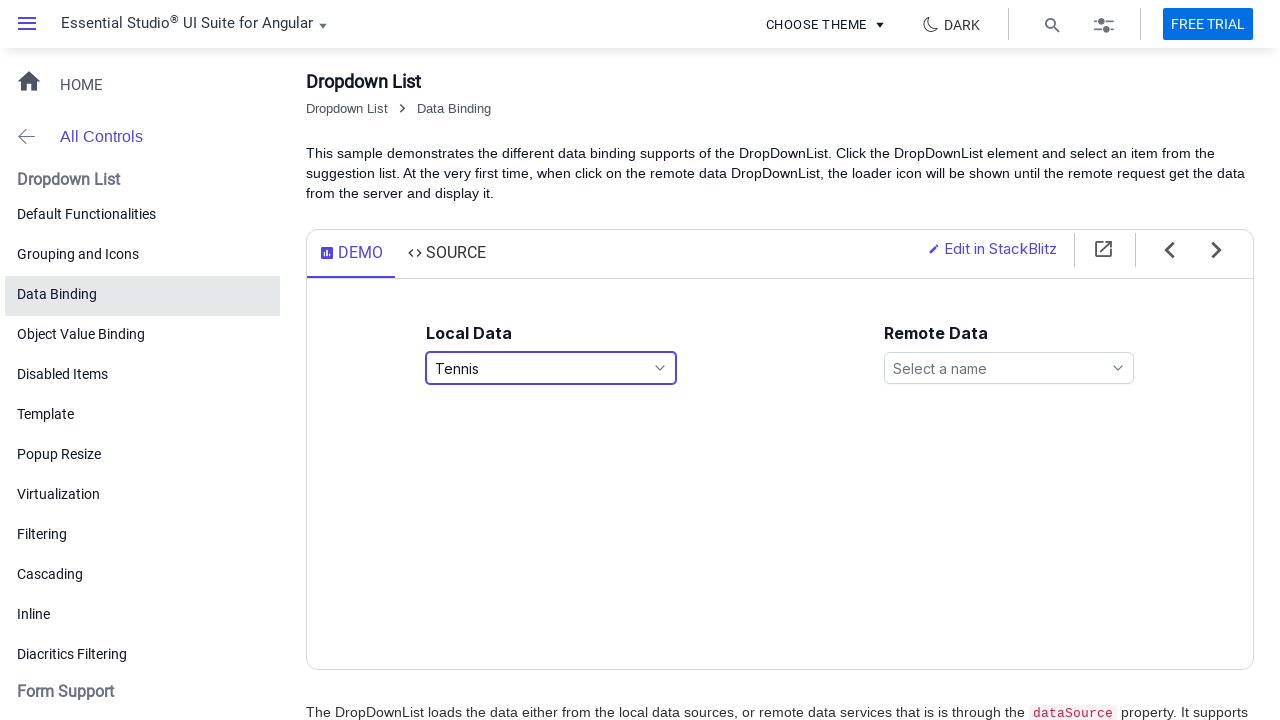